Tests page load and interaction under network conditions by navigating to an Angular demo application and clicking the "Virtual Library" button to measure performance.

Starting URL: https://rahulshettyacademy.com/angularAppdemo/

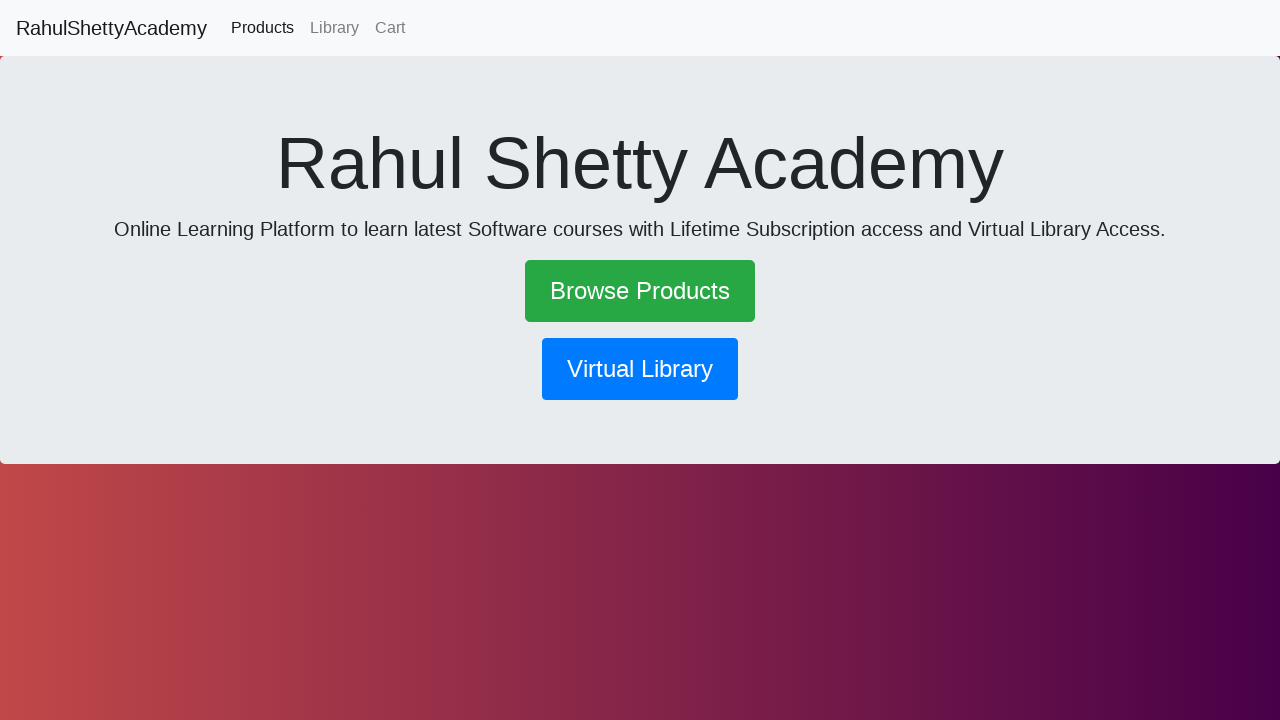

Waited for page to reach network idle state after initial navigation to Angular demo application
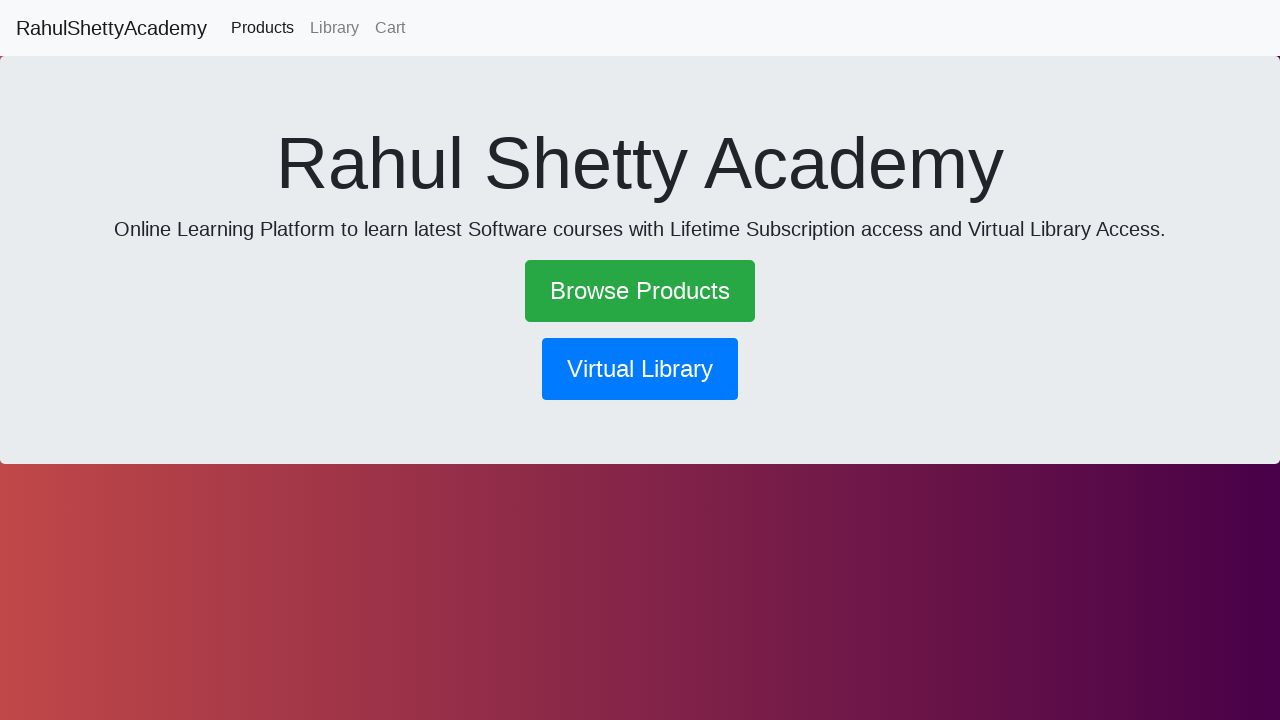

Clicked the 'Virtual Library' button at (640, 369) on xpath=//button[contains(text(),'Virtual Library')]
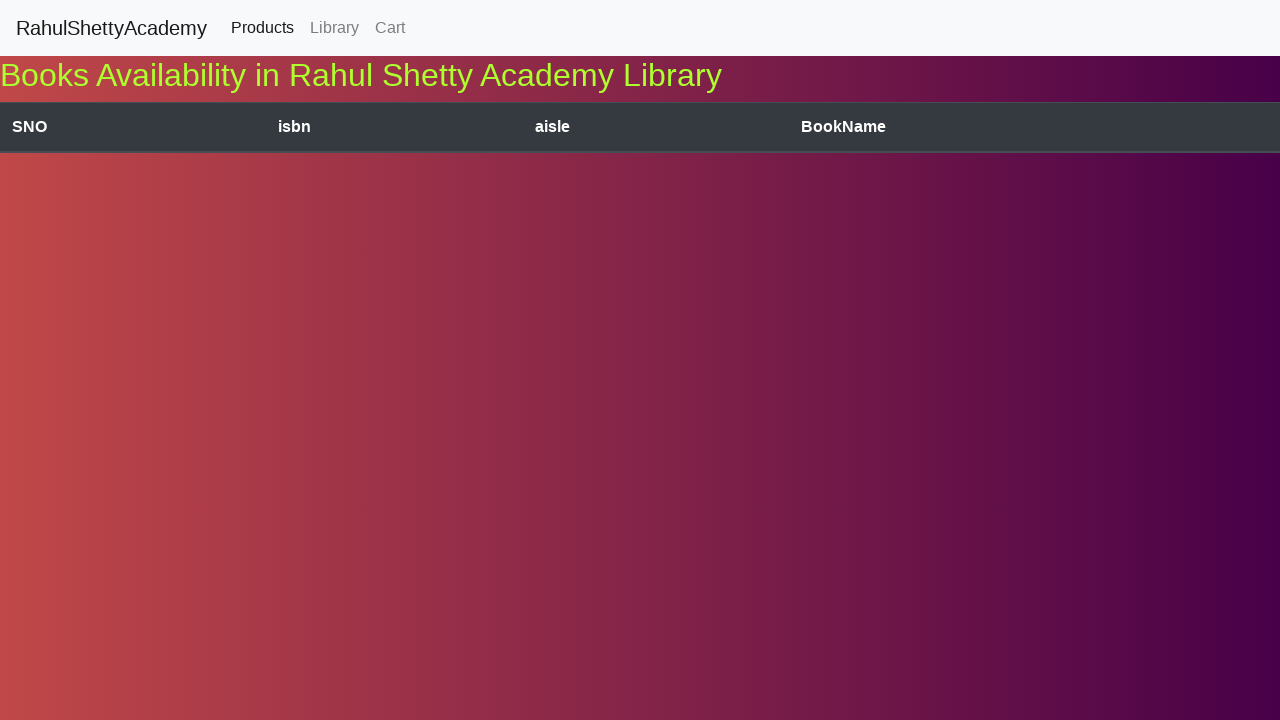

Waited for page to reach network idle state after clicking 'Virtual Library' button
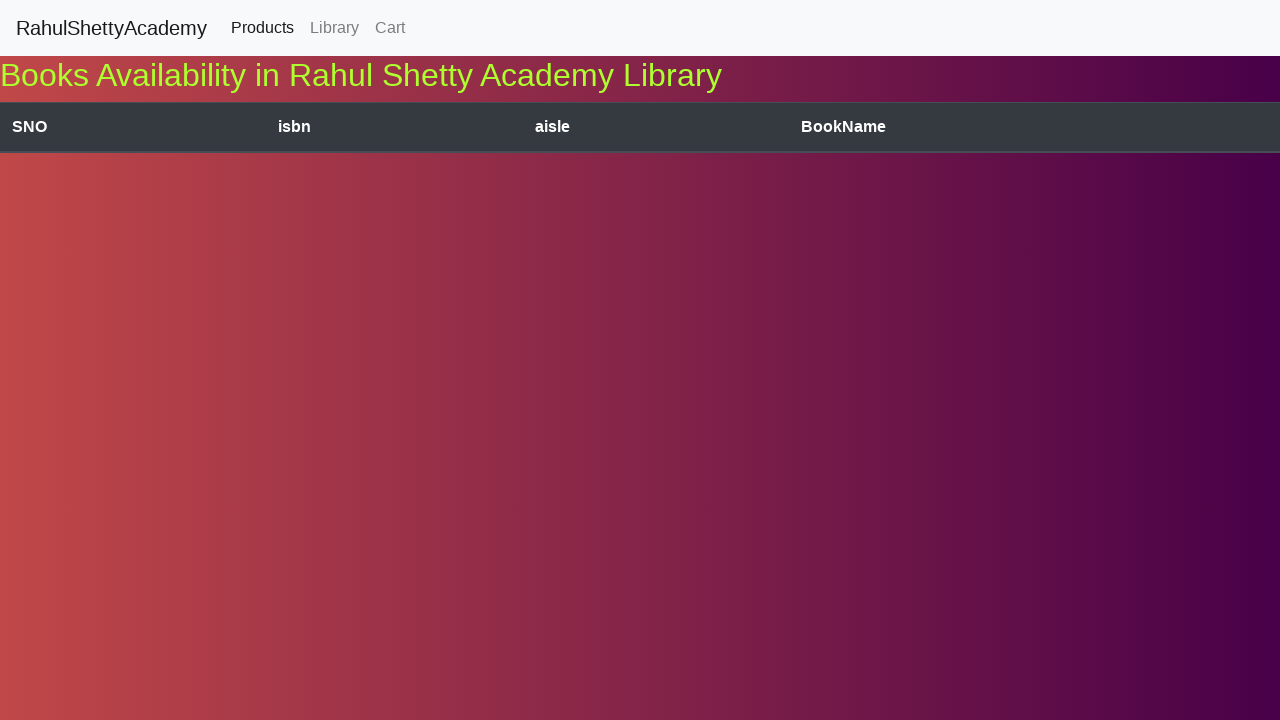

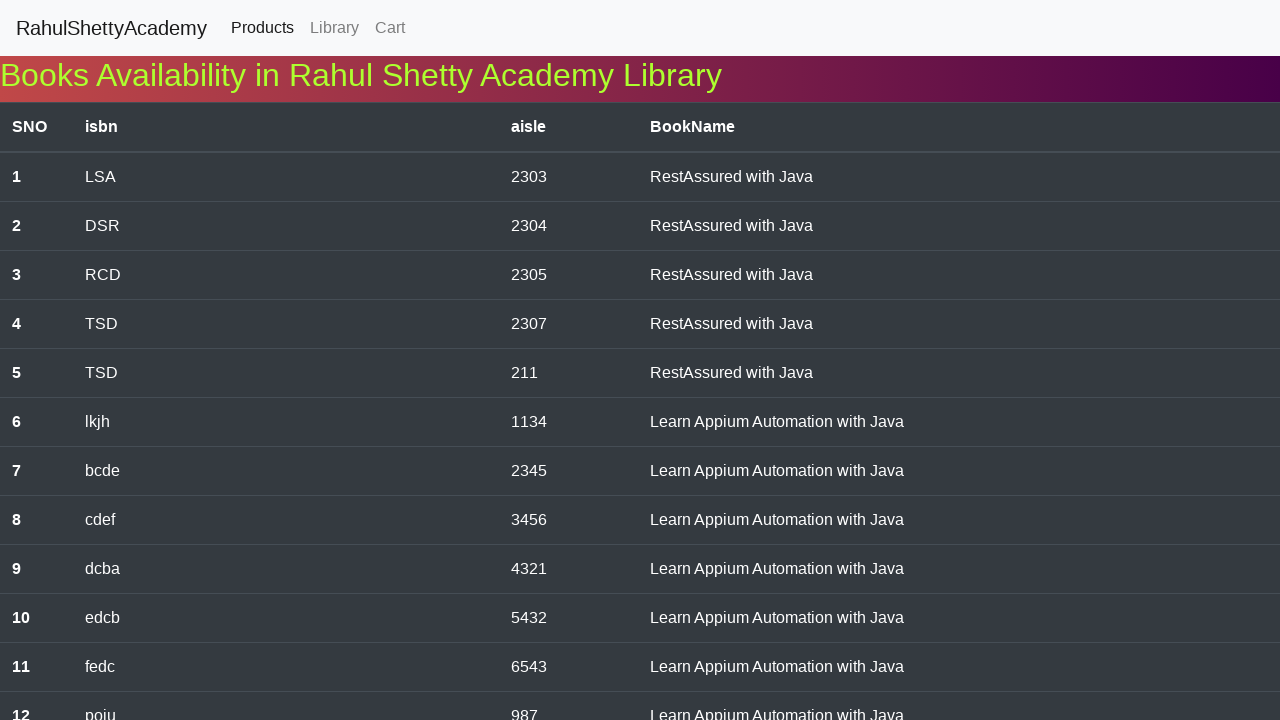